Tests price range slider functionality by dragging the start and end slider handles to adjust the price range values

Starting URL: https://www.jqueryscript.net/demo/Price-Range-Slider-jQuery-UI/

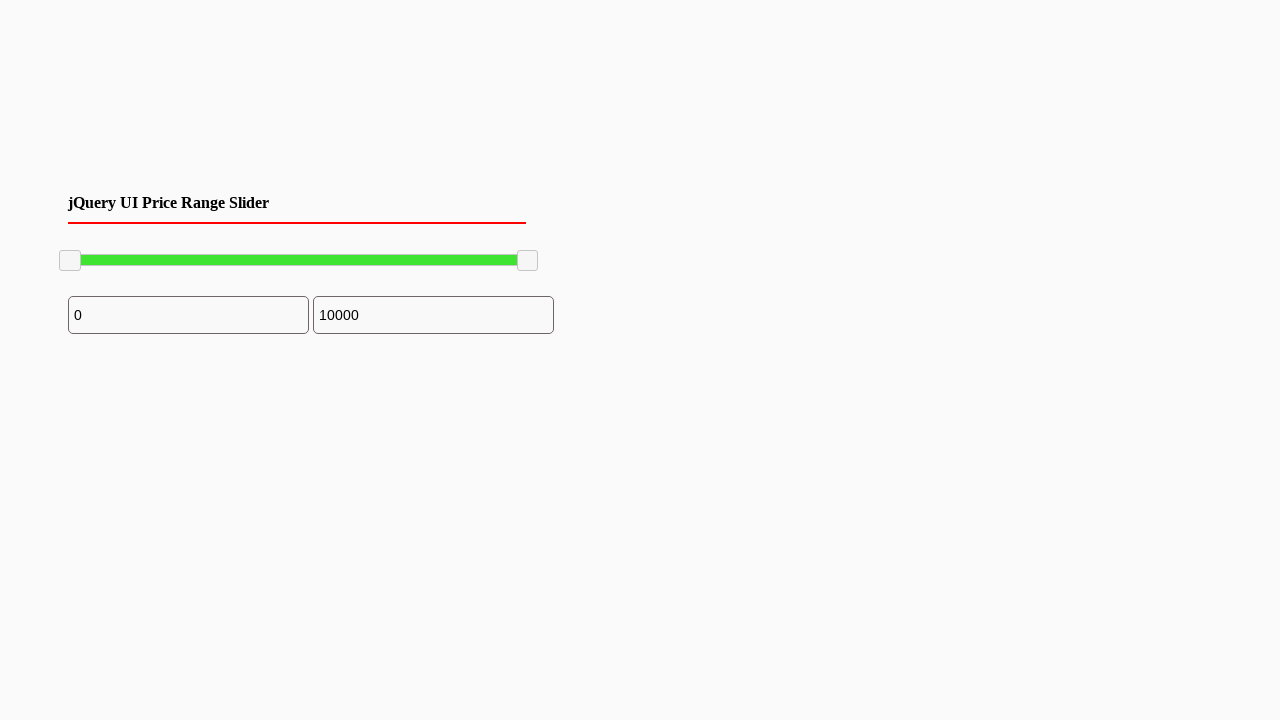

Price range slider element loaded
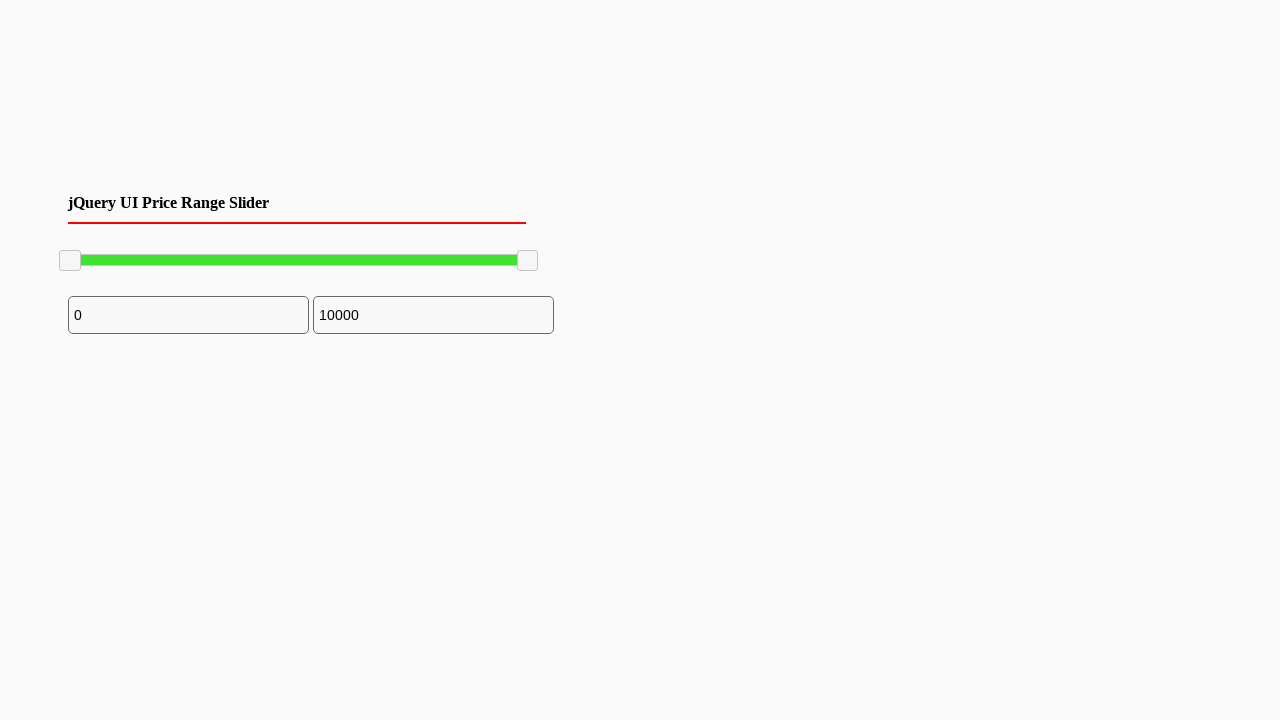

Located start slider handle (left handle)
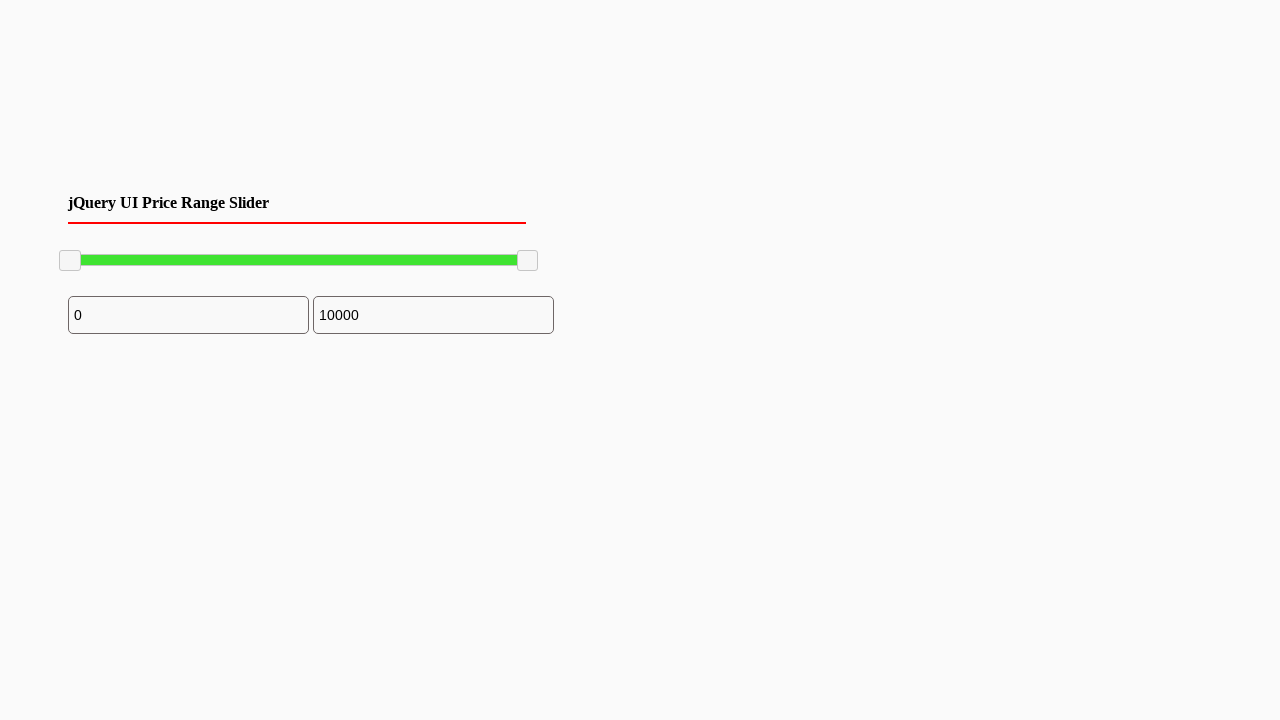

Located end slider handle (right handle)
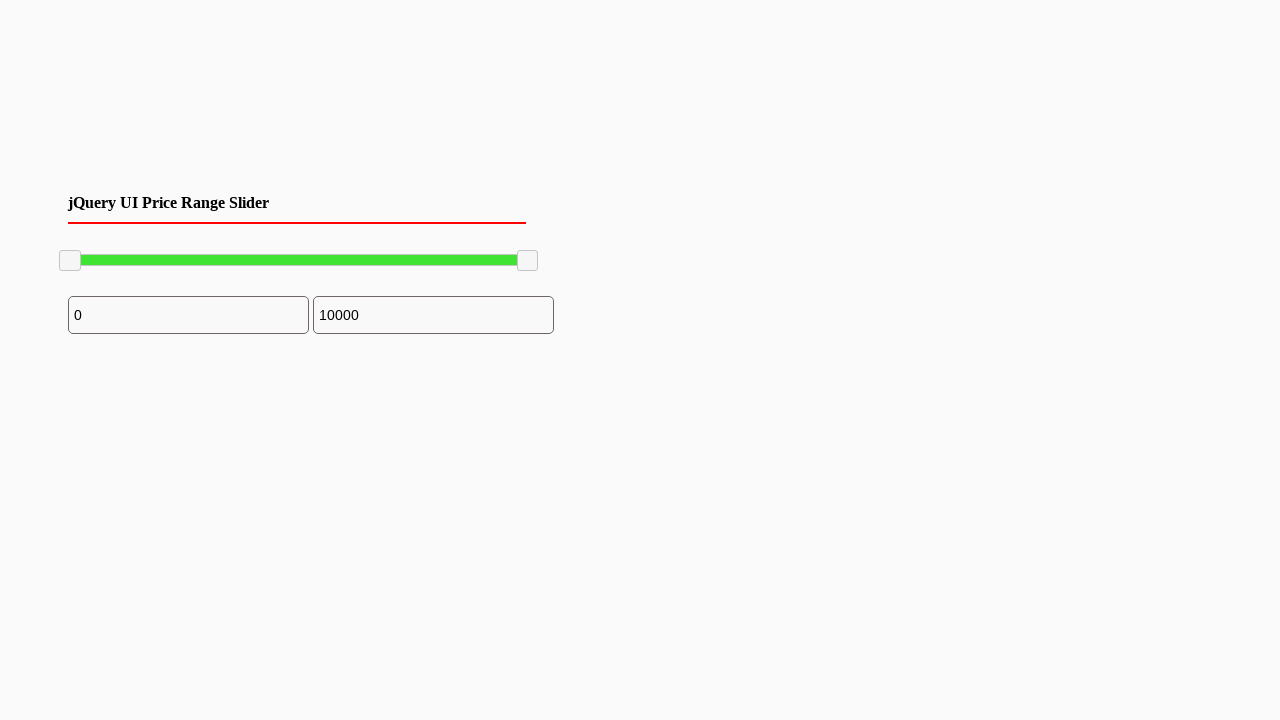

Dragged start slider handle to the right by 80 pixels to increase minimum price at (150, 261)
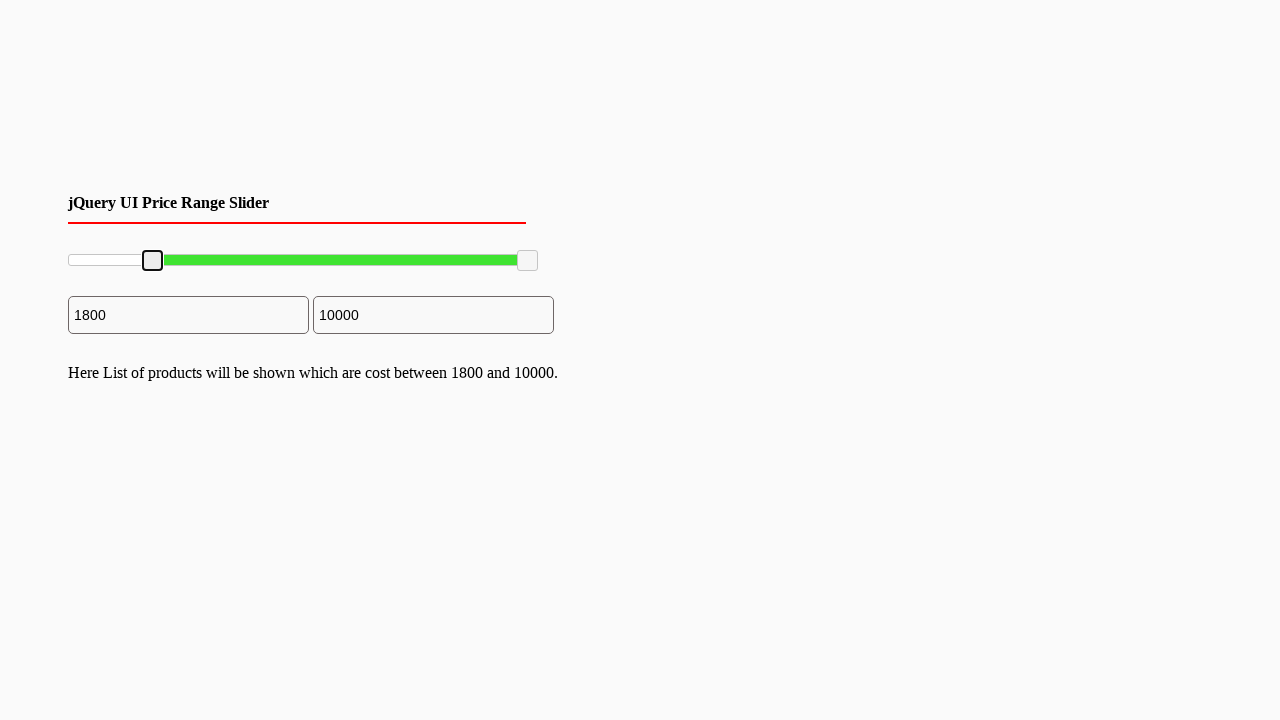

Dragged end slider handle to the left by 50 pixels to decrease maximum price at (478, 261)
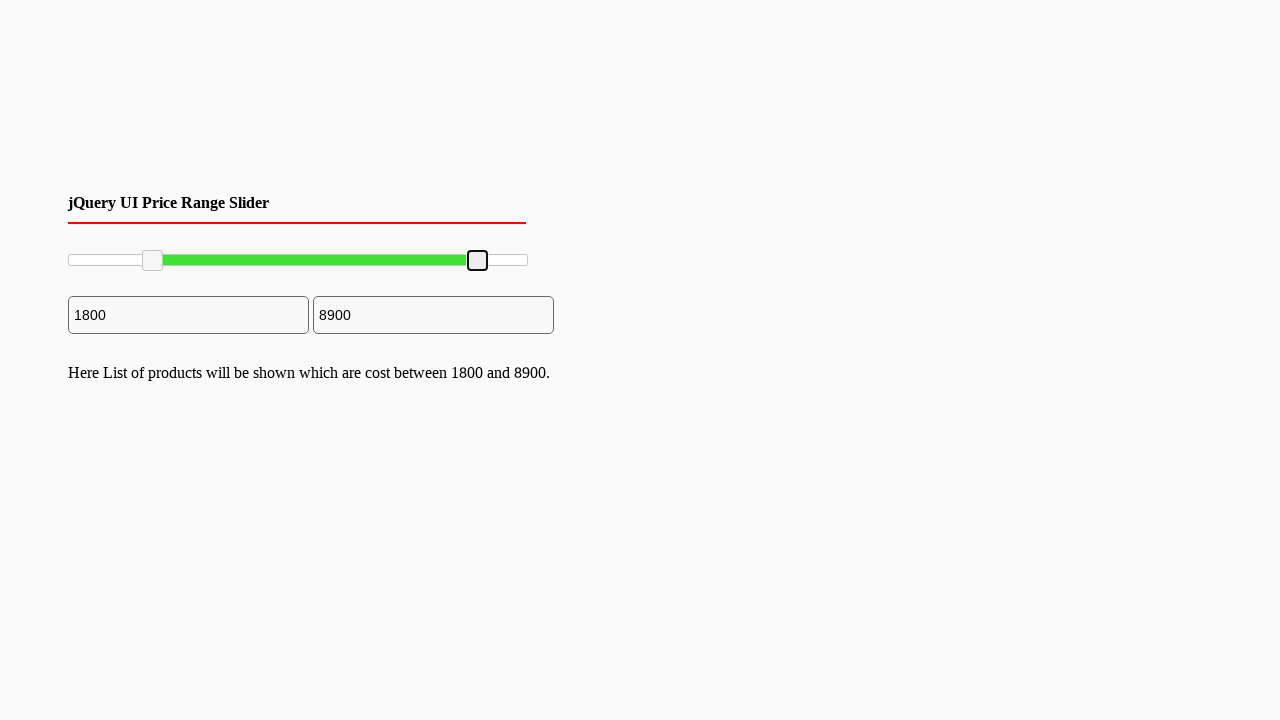

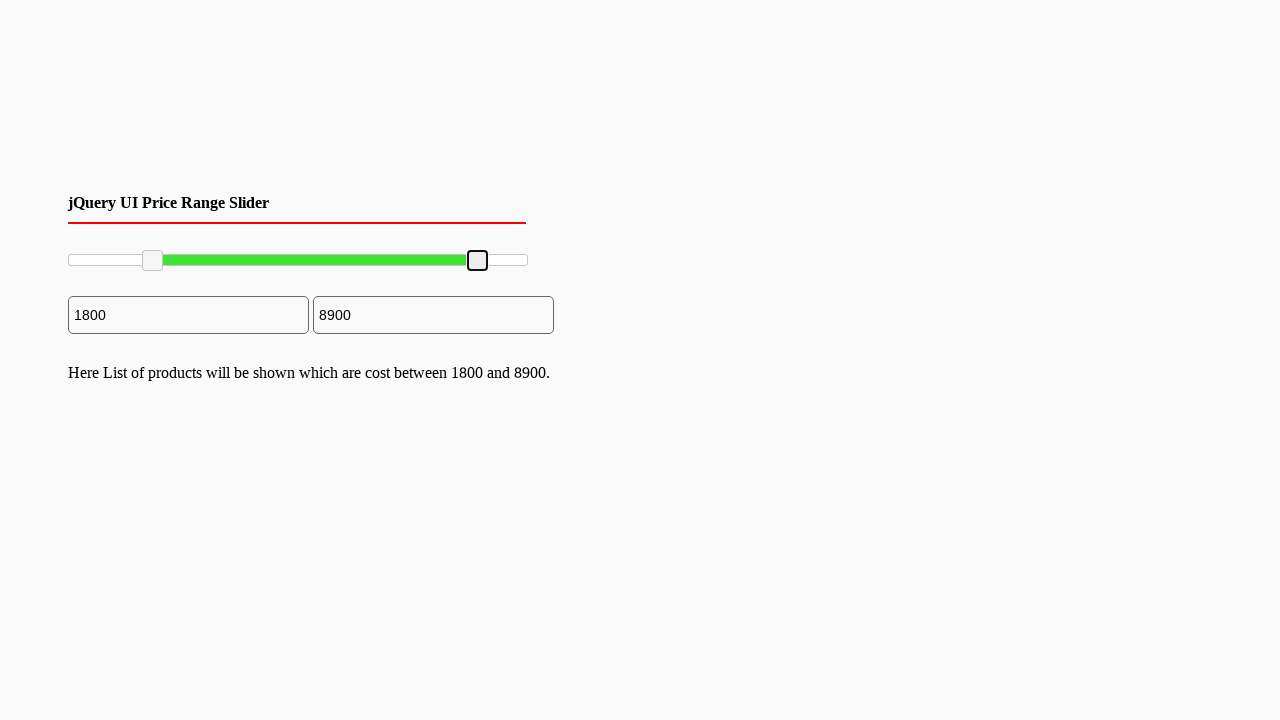